Tests registration form validation by entering invalid data formats and verifying the form handles them

Starting URL: https://parabank.parasoft.com/parabank/index.htm

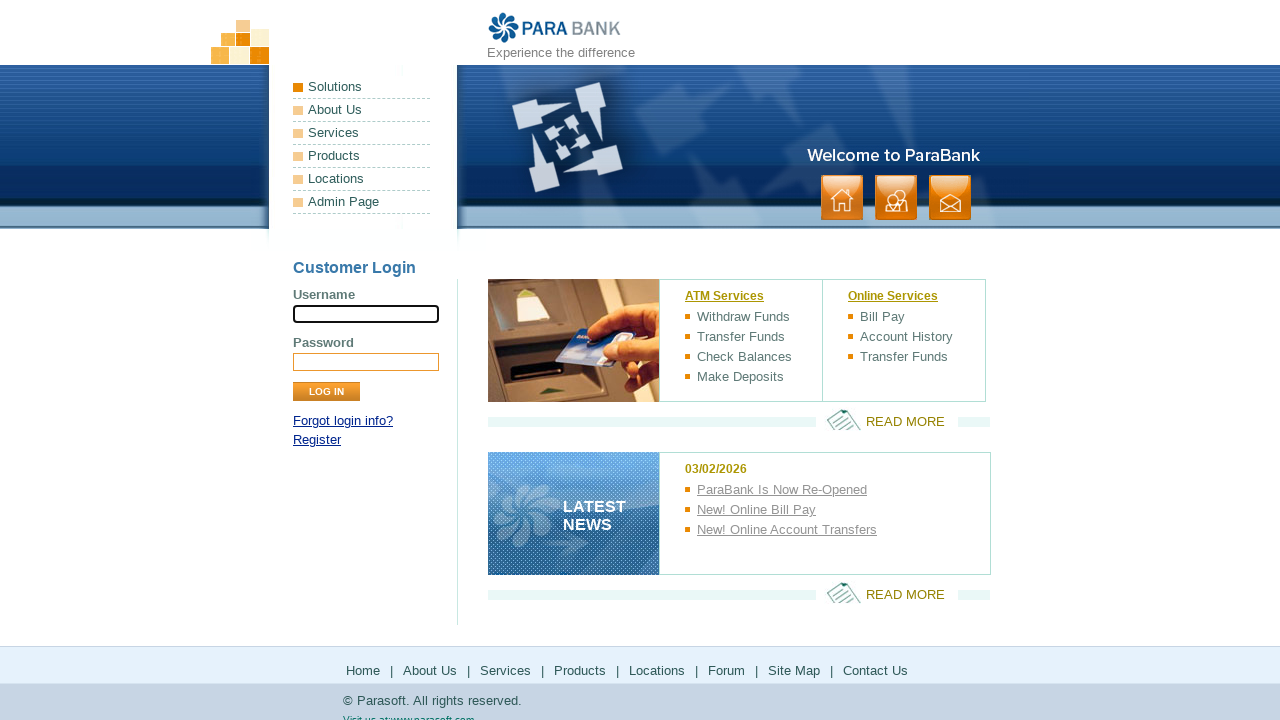

Clicked registration link at (317, 440) on a[href*='register']
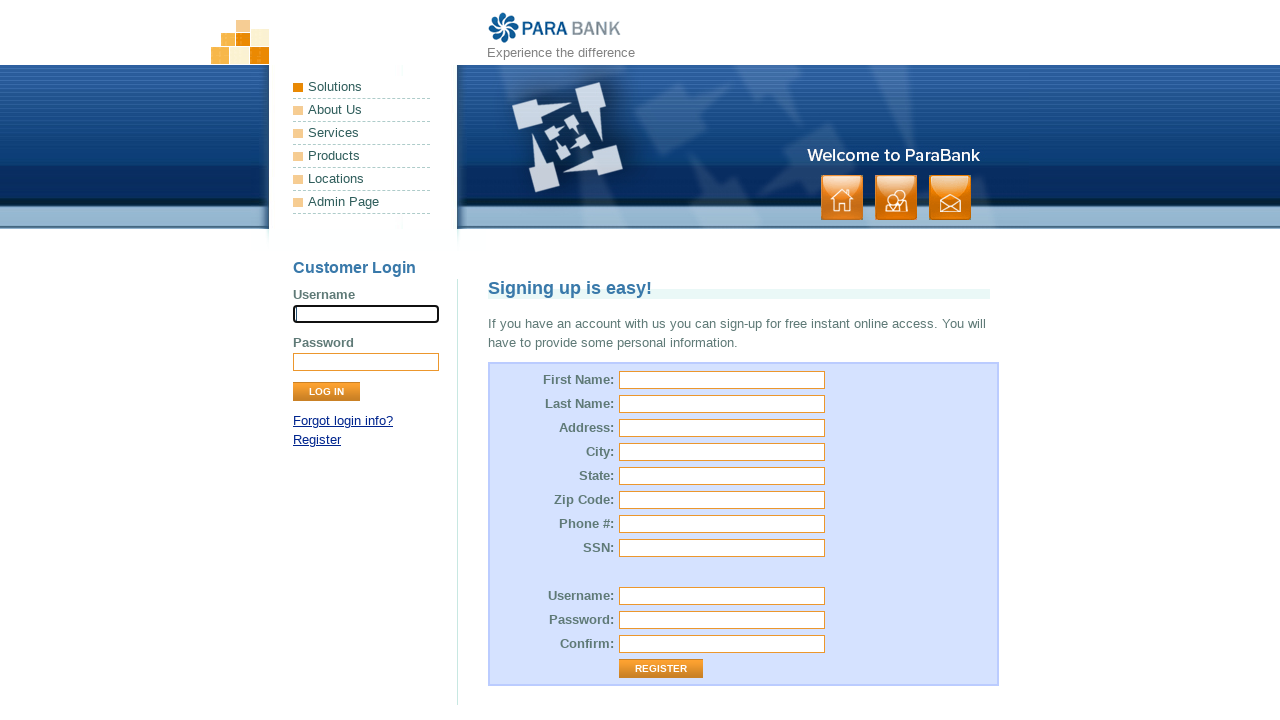

Registration form loaded with firstName field visible
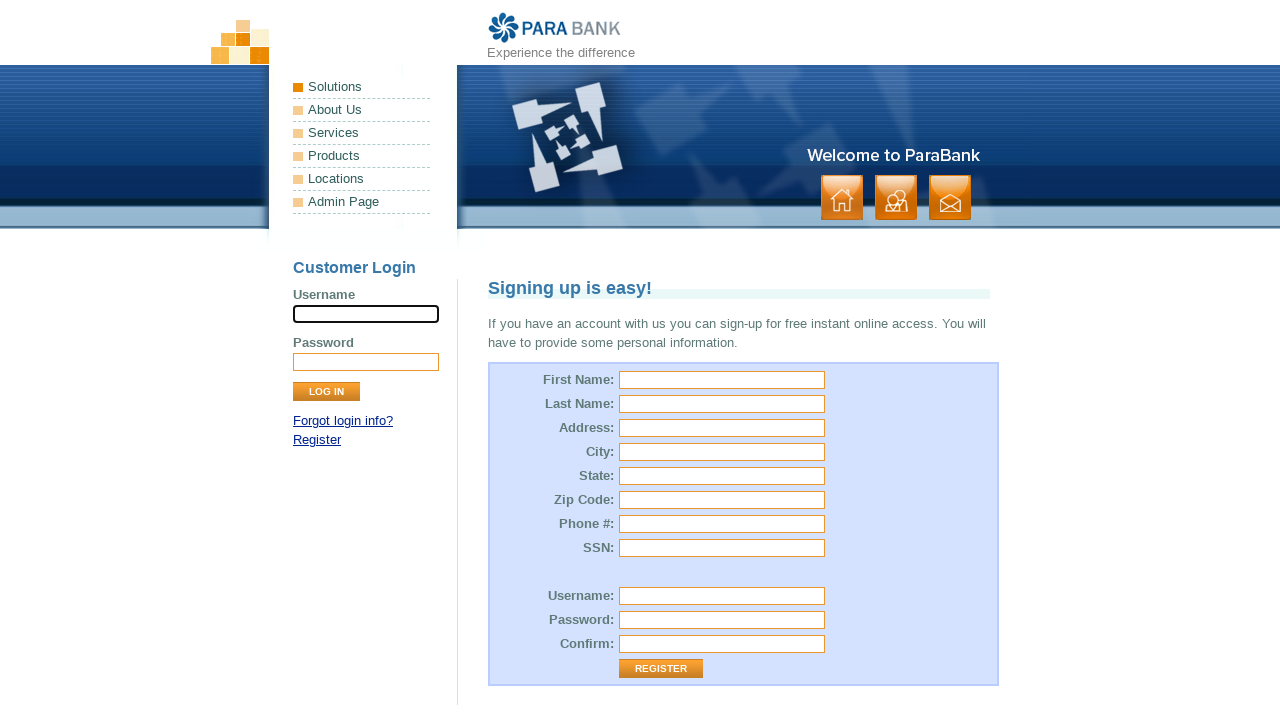

Filled firstName field with invalid value '123@#$' on input[id='customer.firstName']
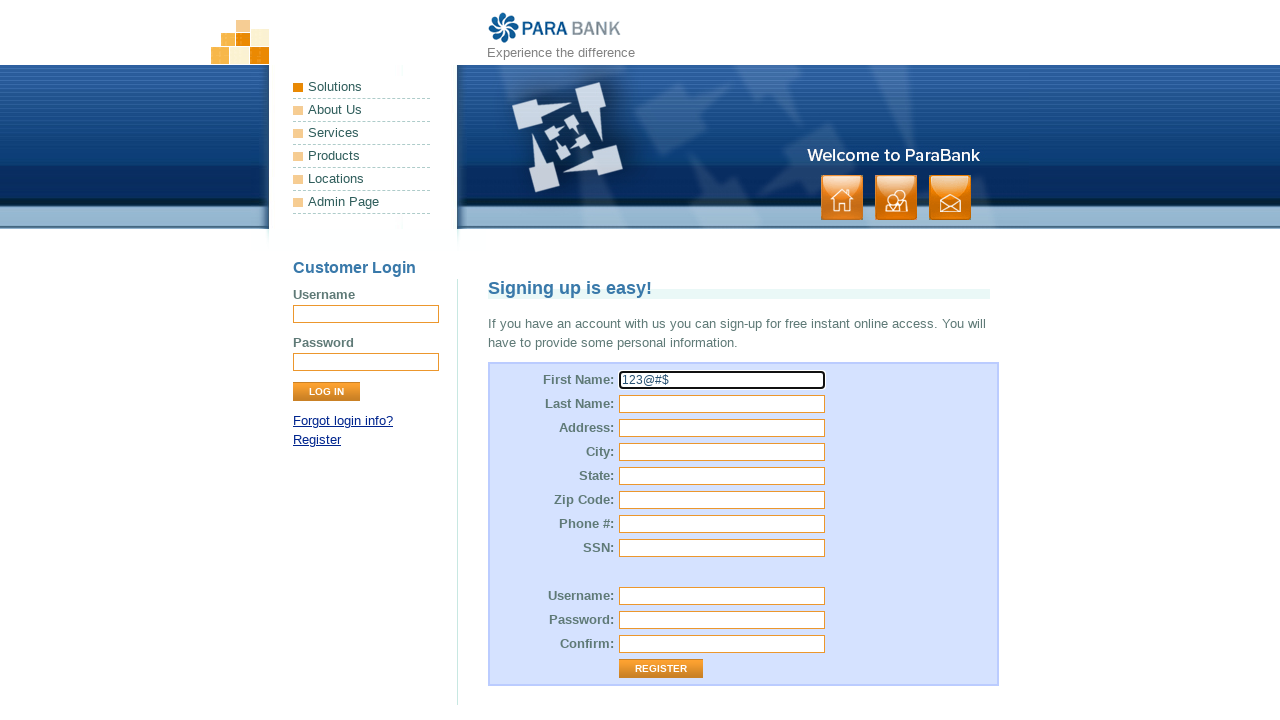

Filled lastName field with invalid value '456!@#' on input[id='customer.lastName']
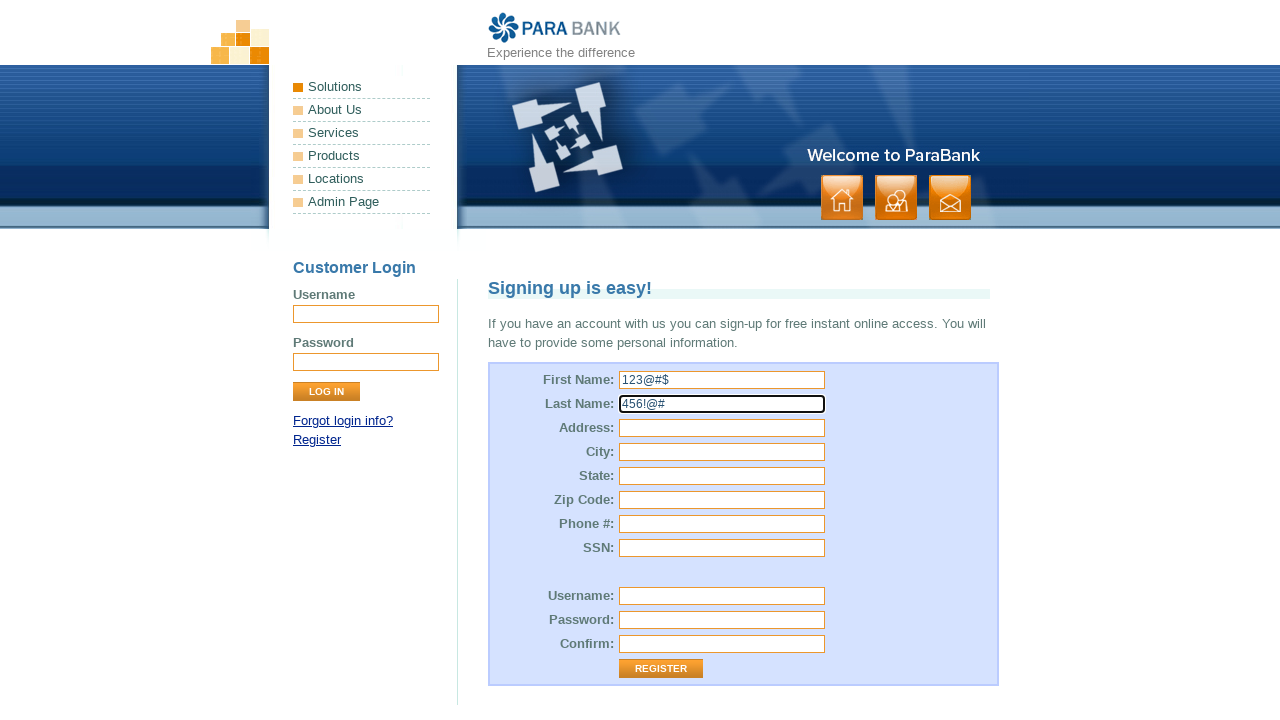

Filled street address field with 'Test Street' on input[id='customer.address.street']
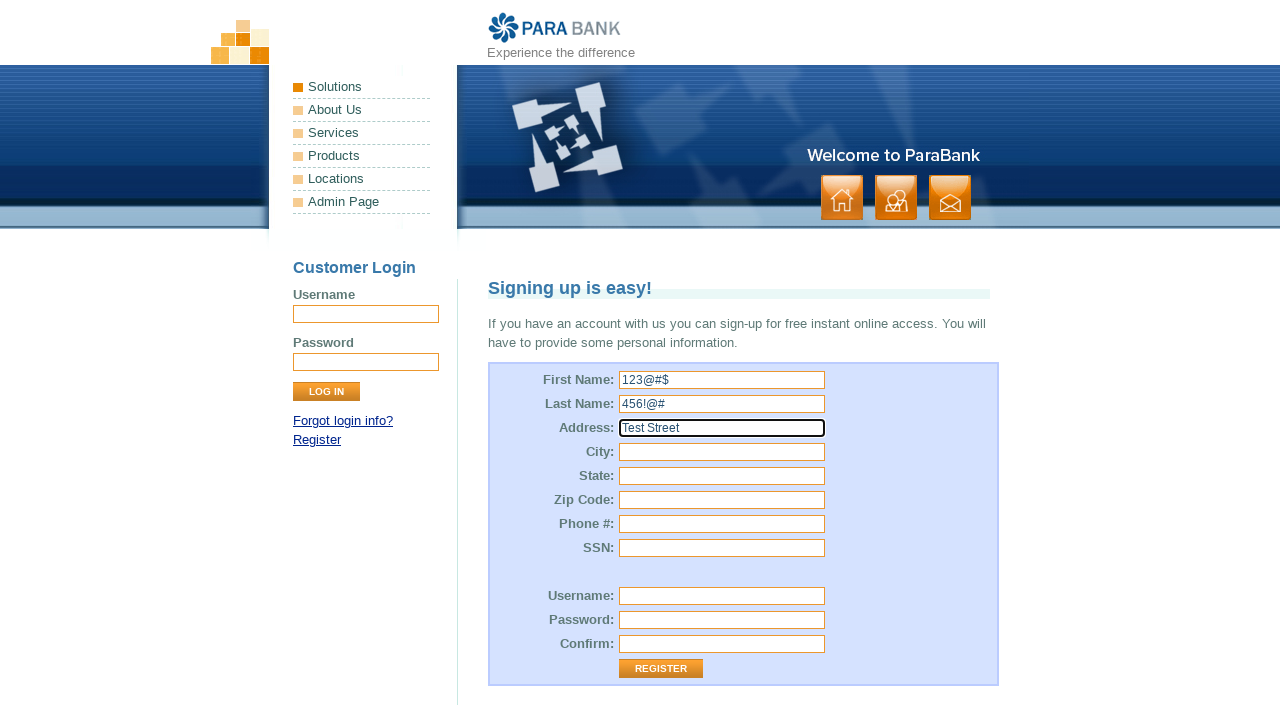

Filled city field with invalid value '999***' on input[id='customer.address.city']
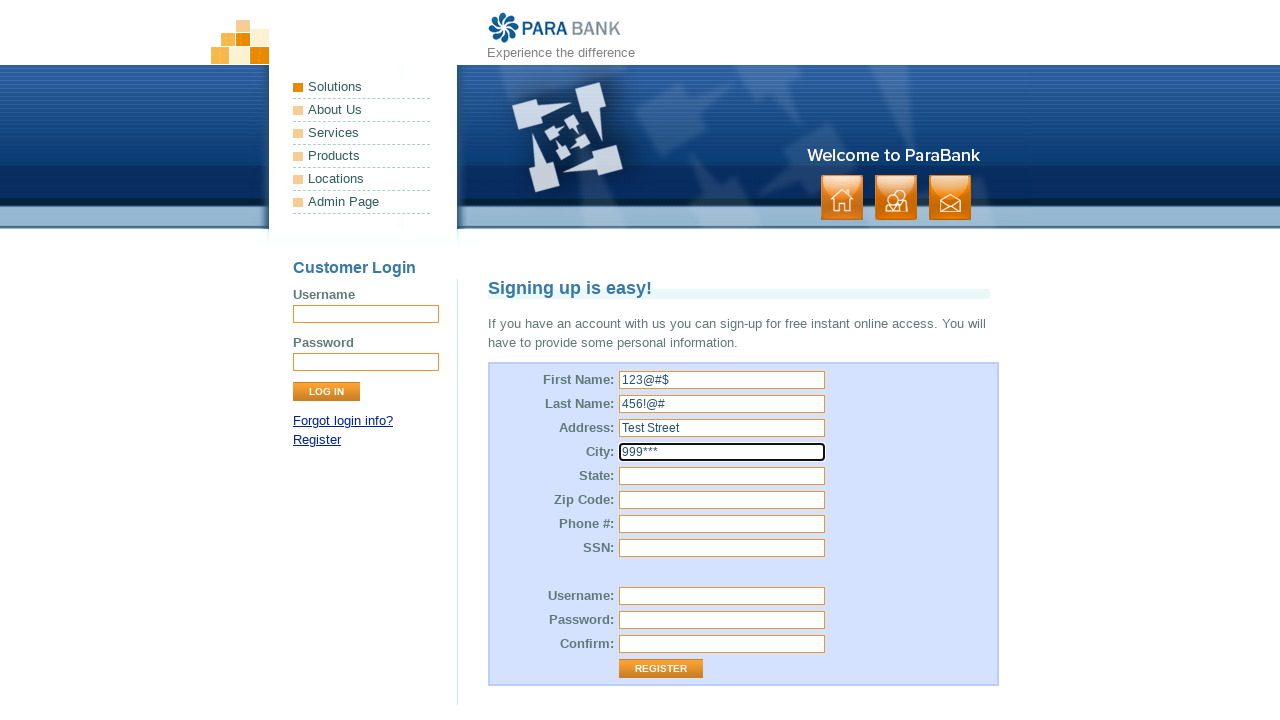

Filled state field with 'TestState' on input[id='customer.address.state']
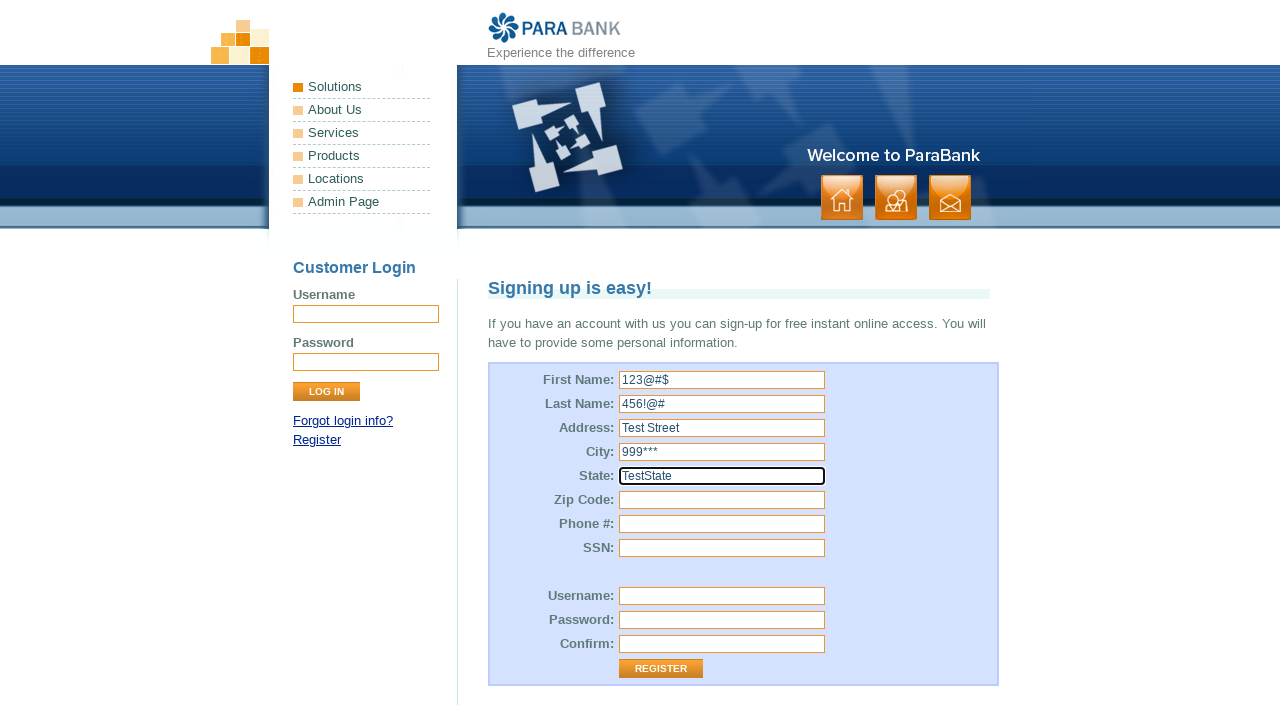

Filled zipCode field with invalid value 'ABC!@#' on input[id='customer.address.zipCode']
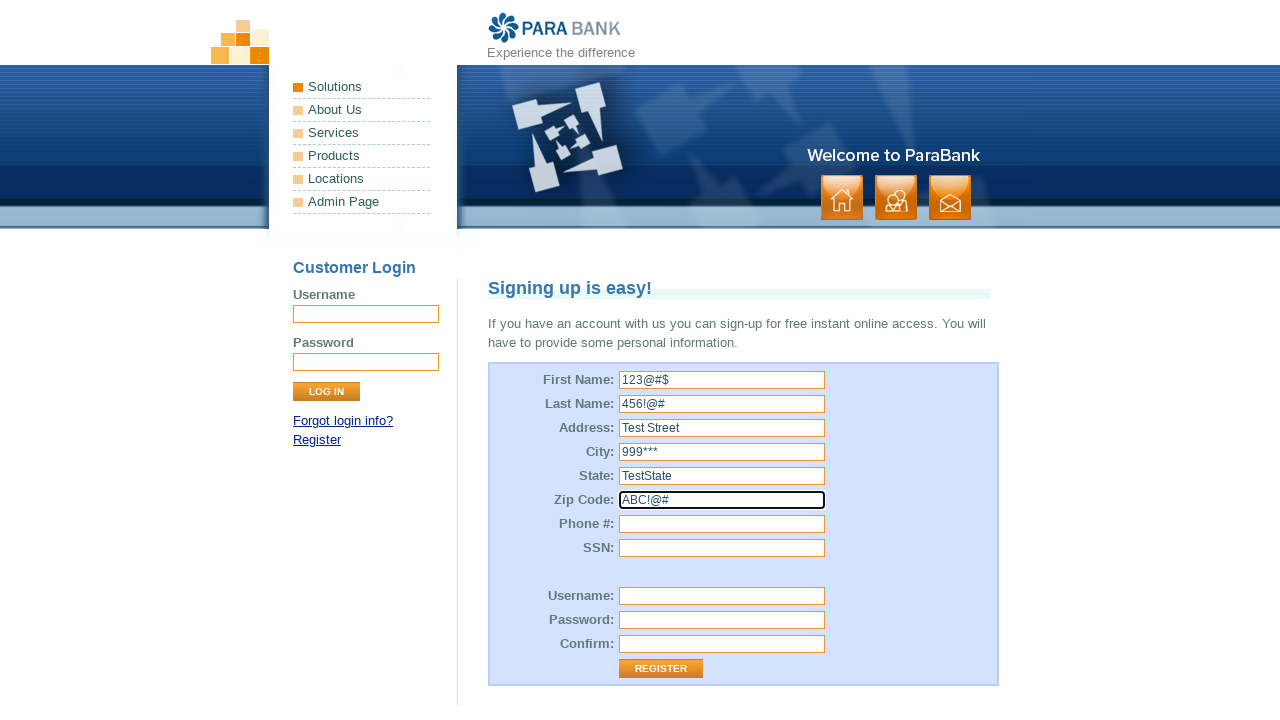

Filled phoneNumber field with invalid value 'XYZ###' on input[id='customer.phoneNumber']
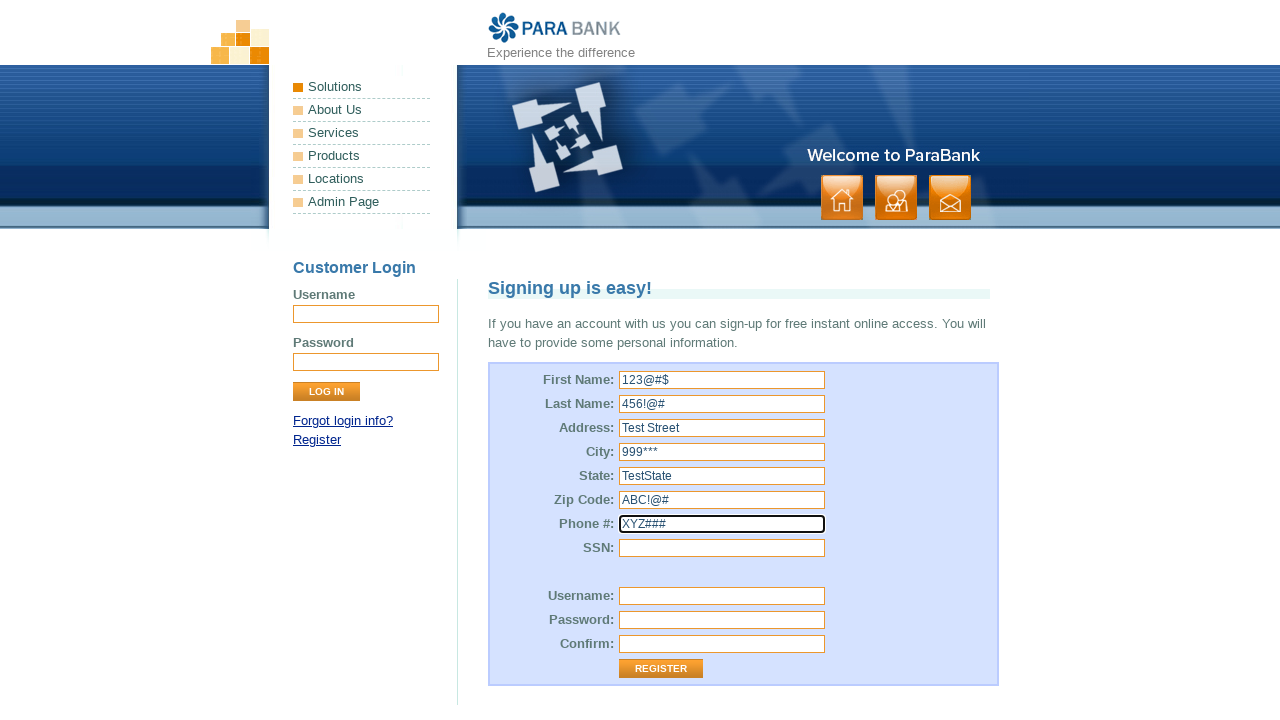

Clicked Register button to trigger form validation at (661, 669) on input[value='Register']
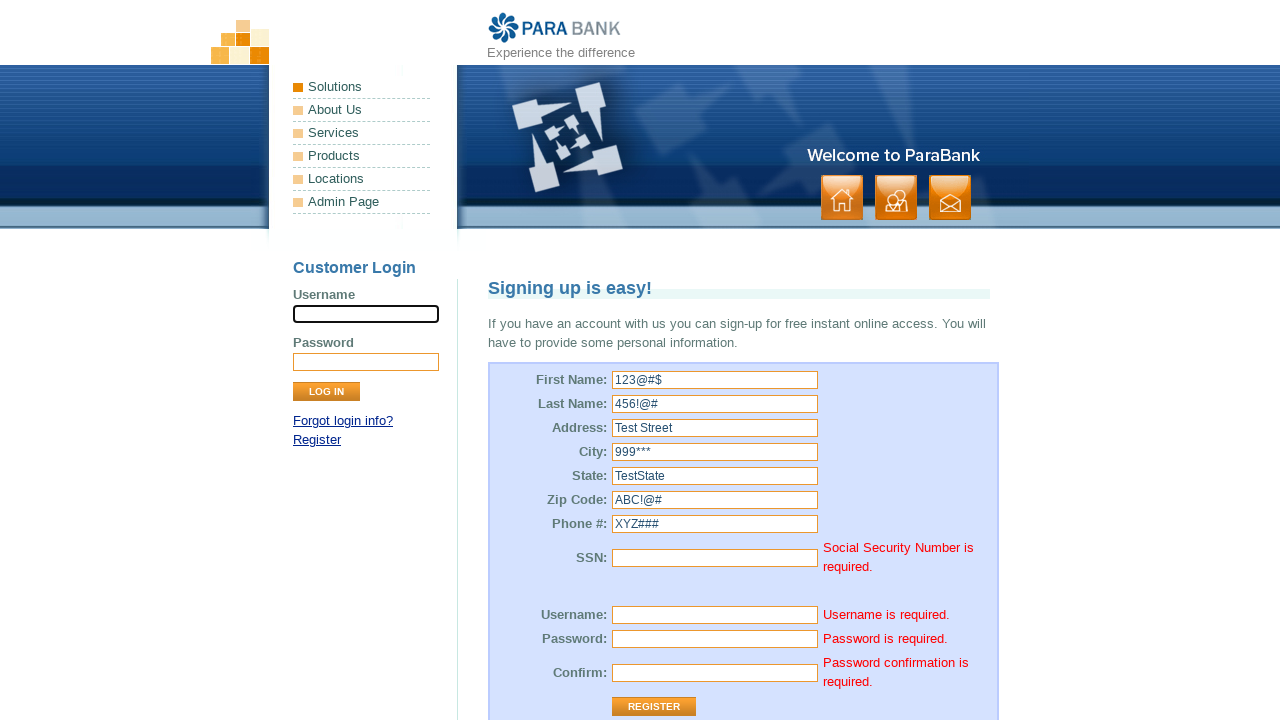

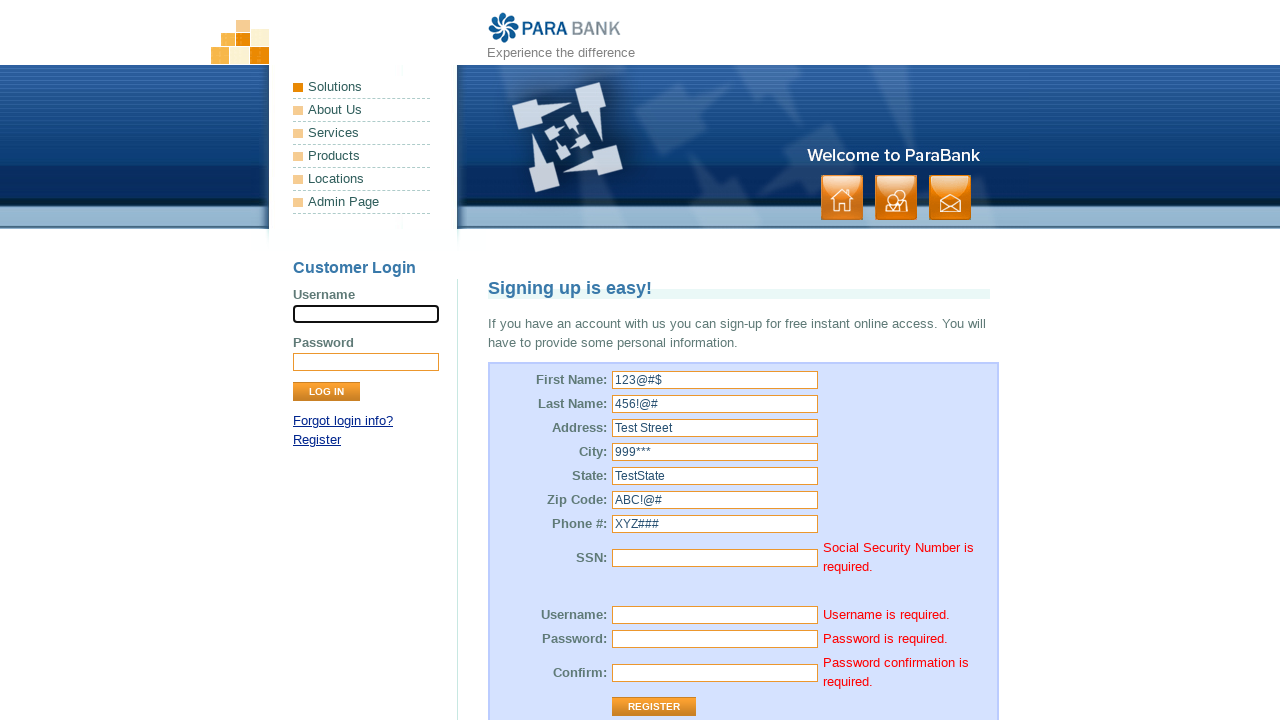